Tests dynamically loading elements by clicking a start button and then attempting to find and click on the dynamically loaded "Hello World!" text without explicit waits

Starting URL: https://the-internet.herokuapp.com/dynamic_loading/1

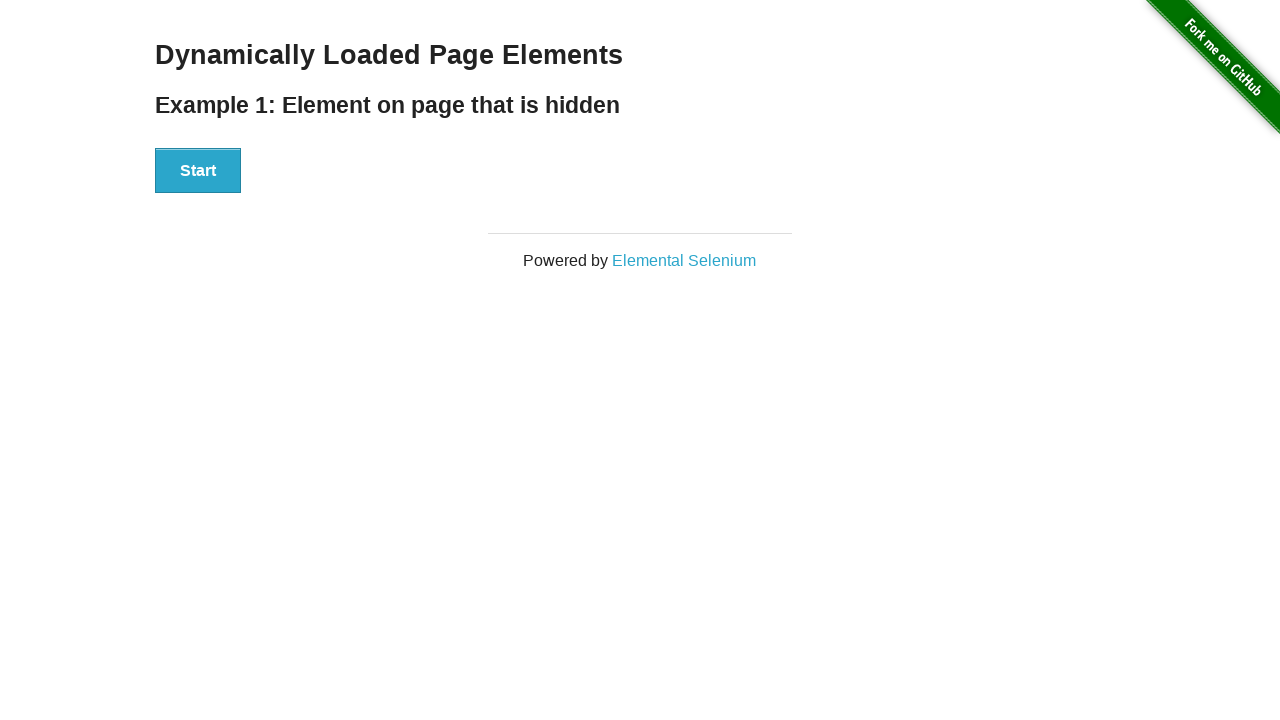

Clicked start button to trigger dynamic loading at (198, 171) on button
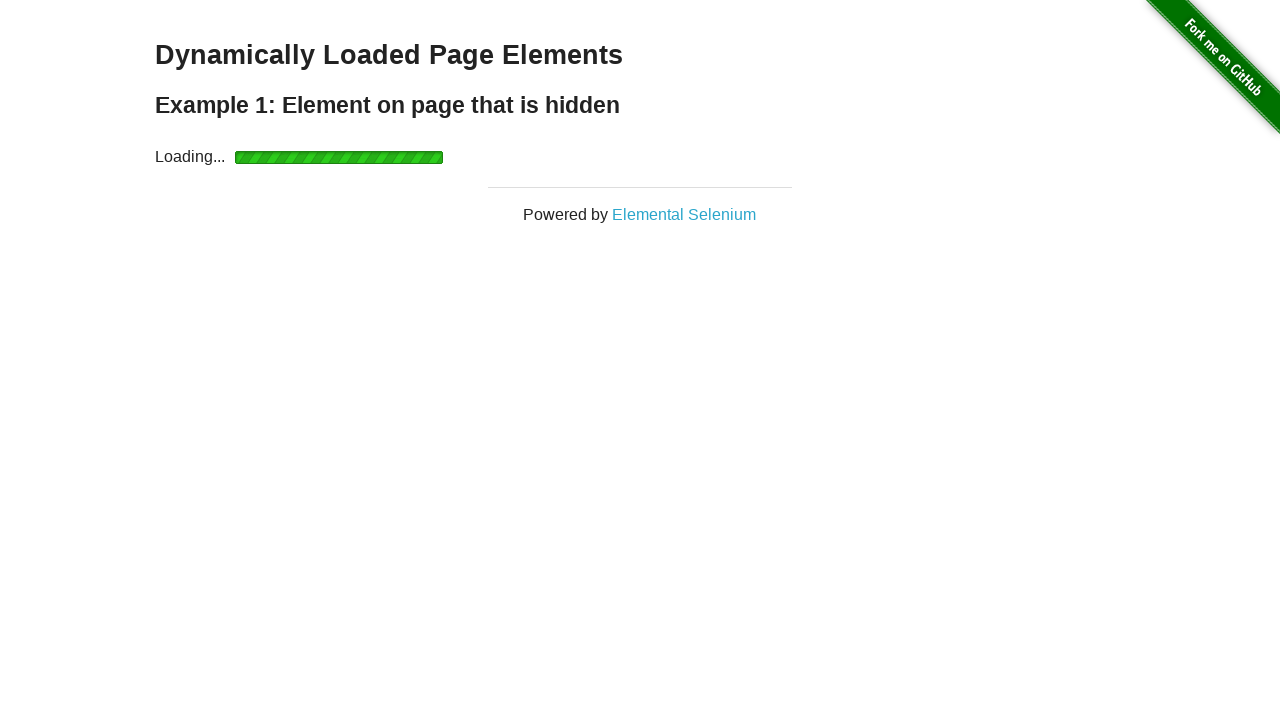

Clicked dynamically loaded 'Hello World!' text at (640, 169) on xpath=//*[contains(text(),'Hello World!')]
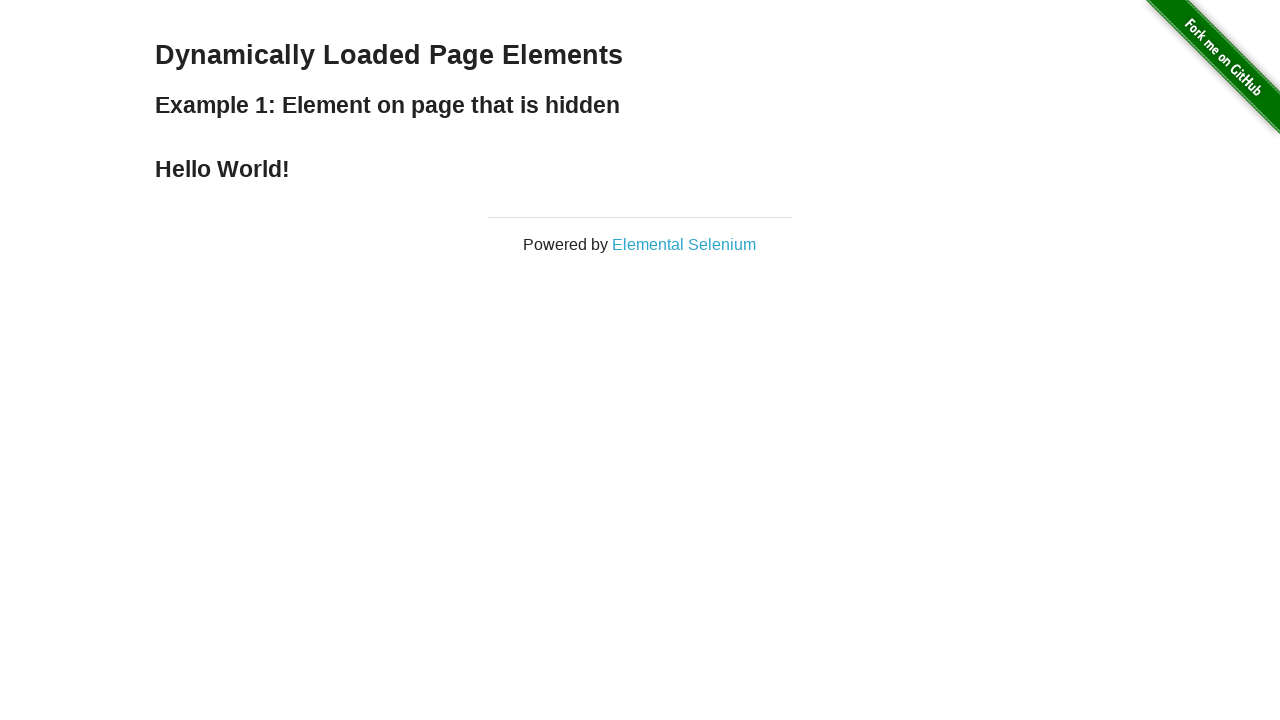

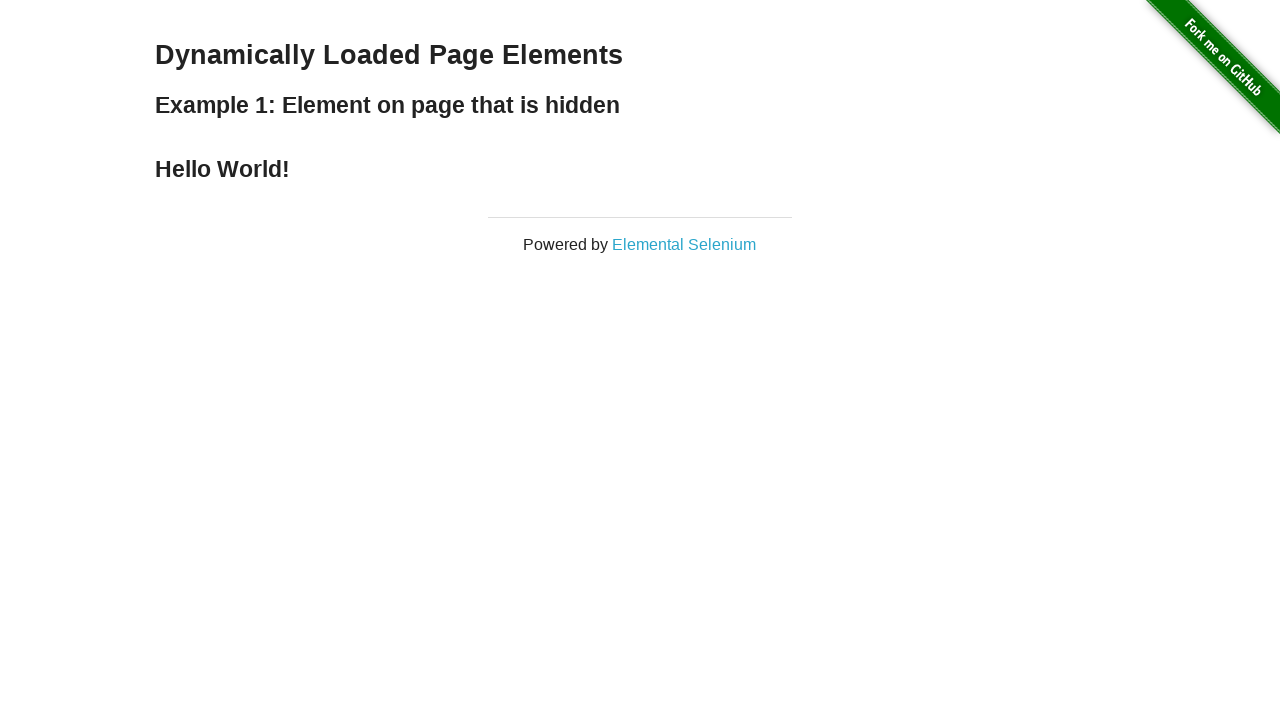